Tests passenger selection dropdown by clicking to increase adult count to 5 and verifying the updated passenger information display

Starting URL: https://rahulshettyacademy.com/dropdownsPractise/

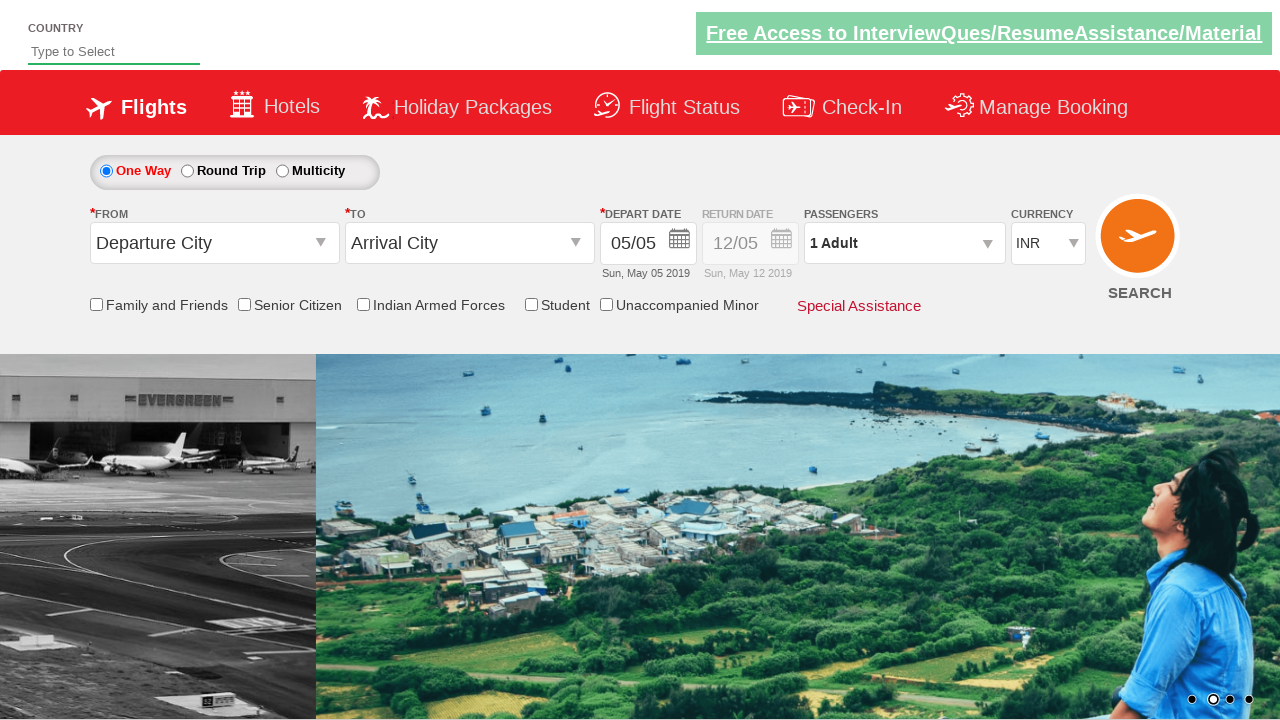

Retrieved initial passenger information text
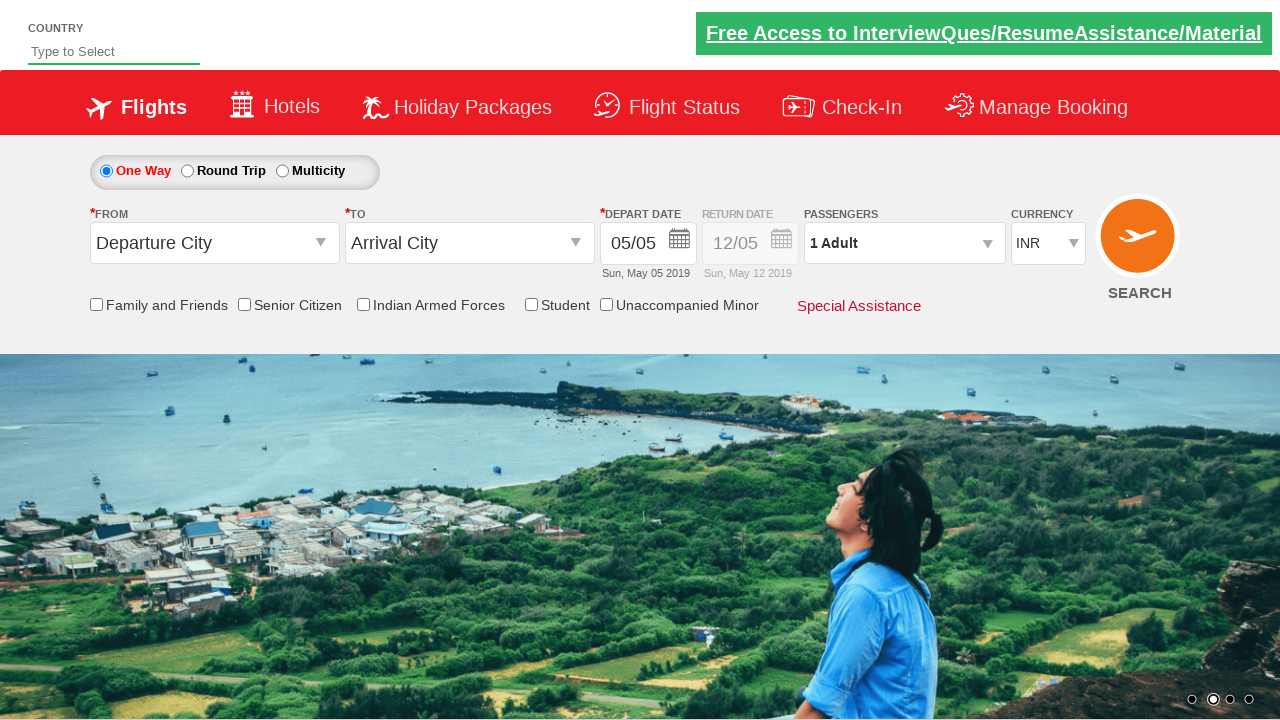

Clicked passenger info div to open dropdown at (904, 243) on div#divpaxinfo
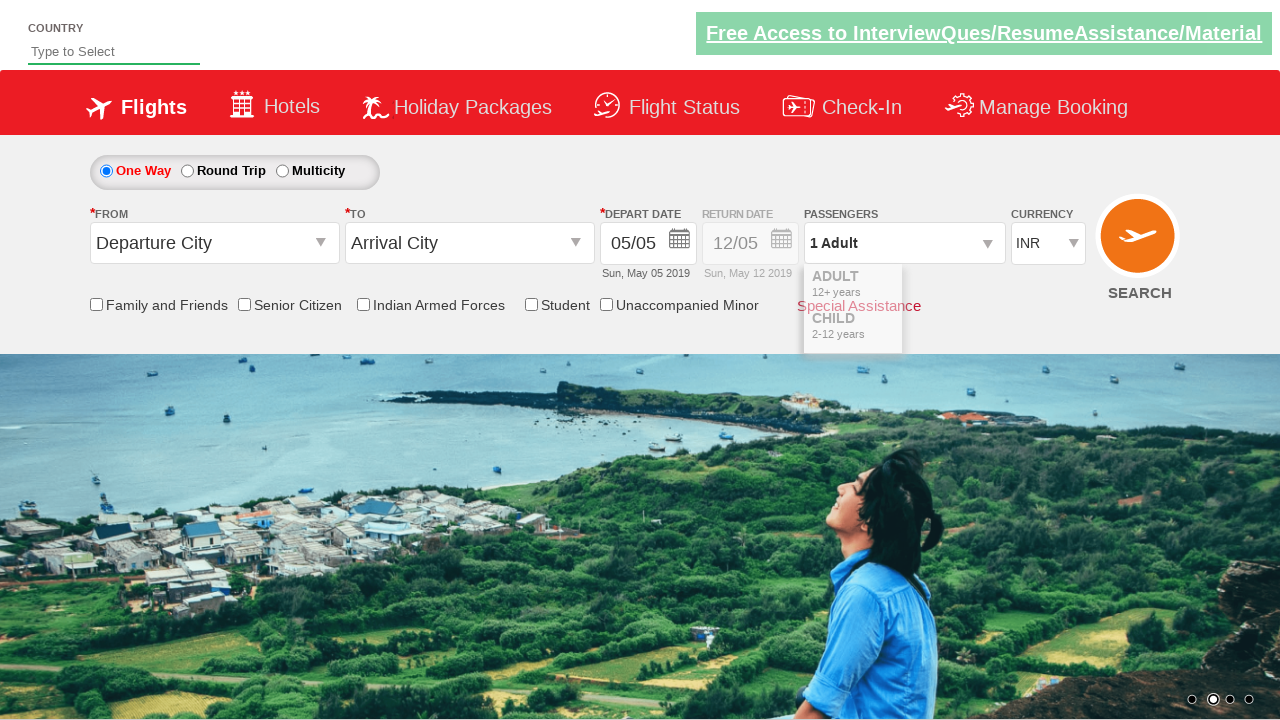

Waited for dropdown to be fully visible
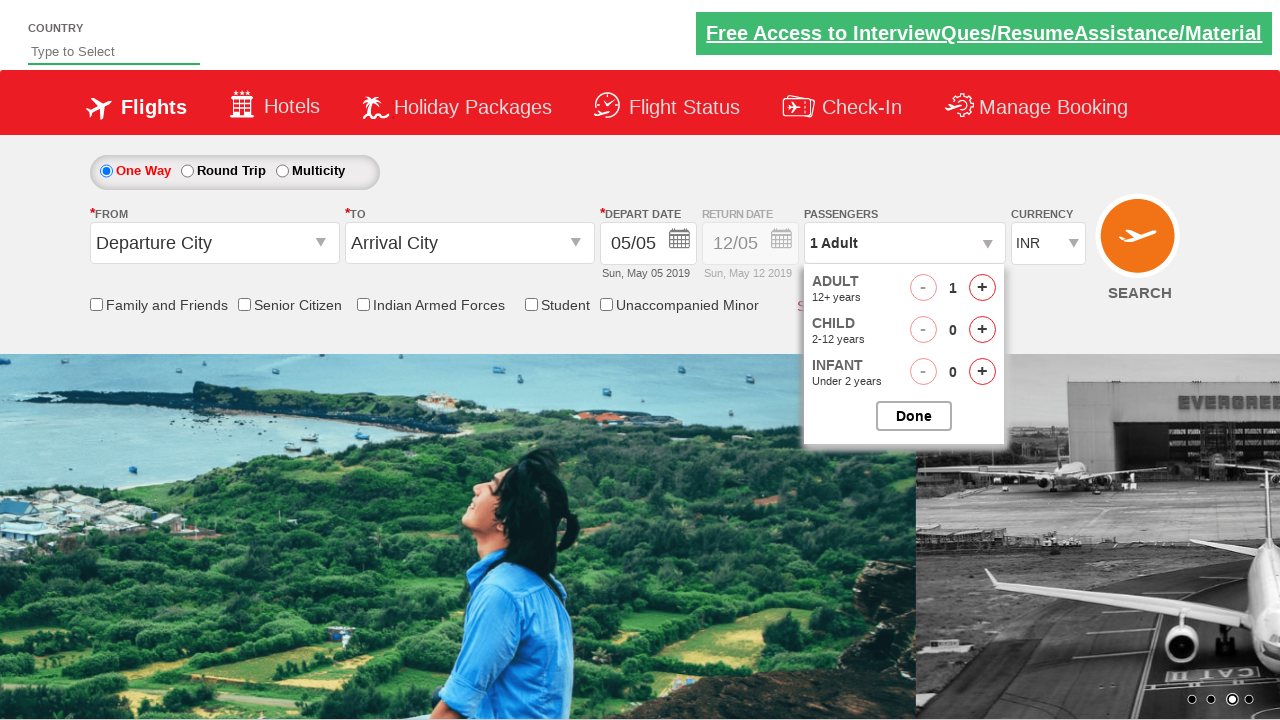

Clicked adult increment button (iteration 1 of 4) at (982, 288) on span#hrefIncAdt
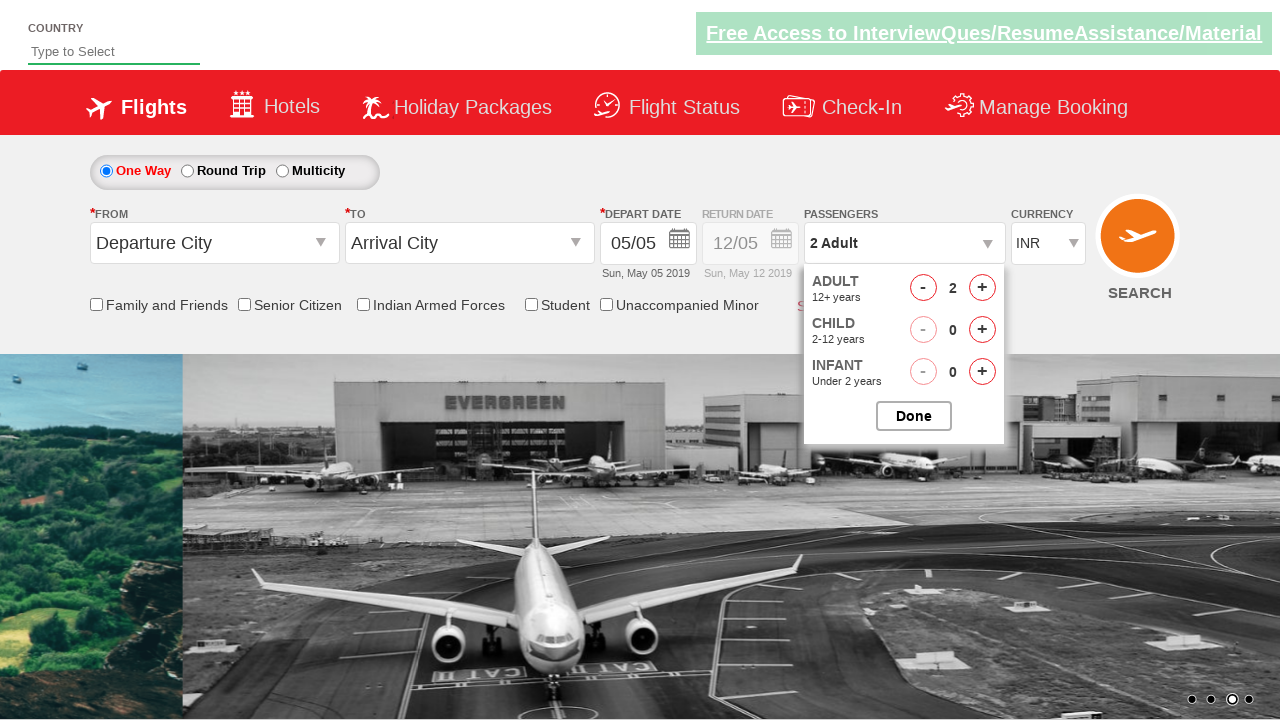

Clicked adult increment button (iteration 2 of 4) at (982, 288) on span#hrefIncAdt
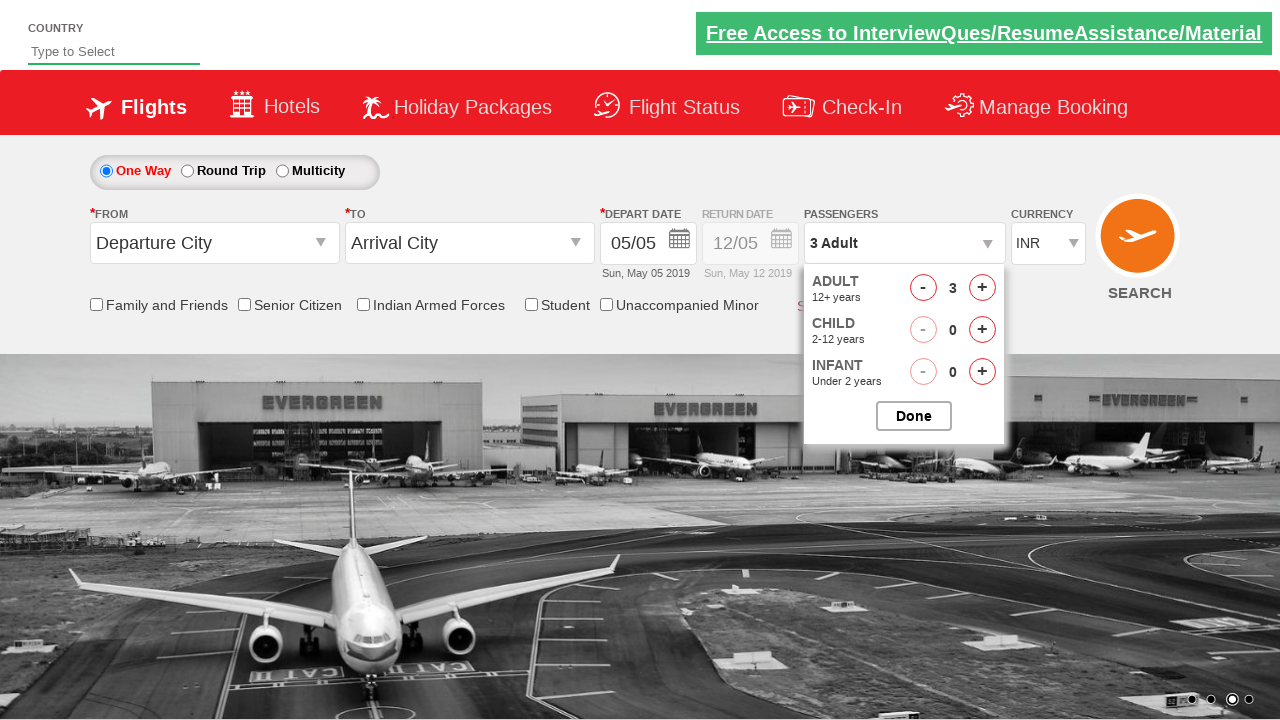

Clicked adult increment button (iteration 3 of 4) at (982, 288) on span#hrefIncAdt
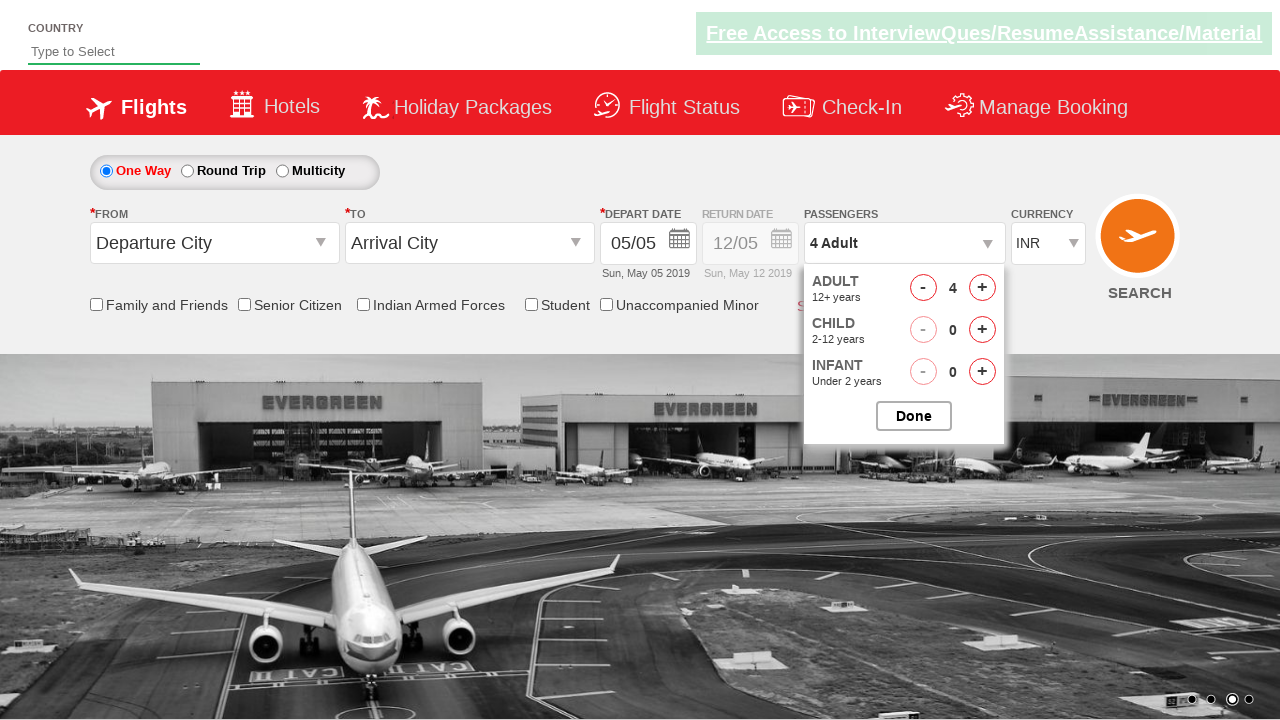

Clicked adult increment button (iteration 4 of 4) at (982, 288) on span#hrefIncAdt
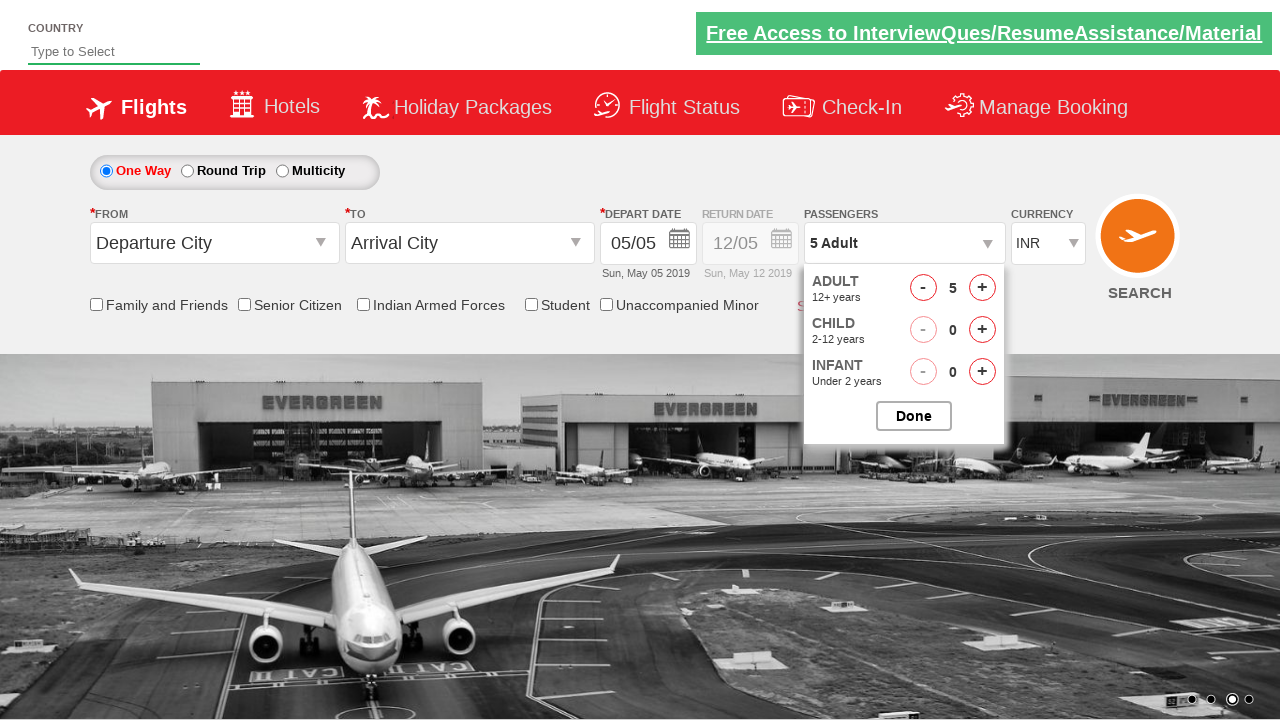

Clicked done button to close passenger dropdown at (914, 416) on input#btnclosepaxoption
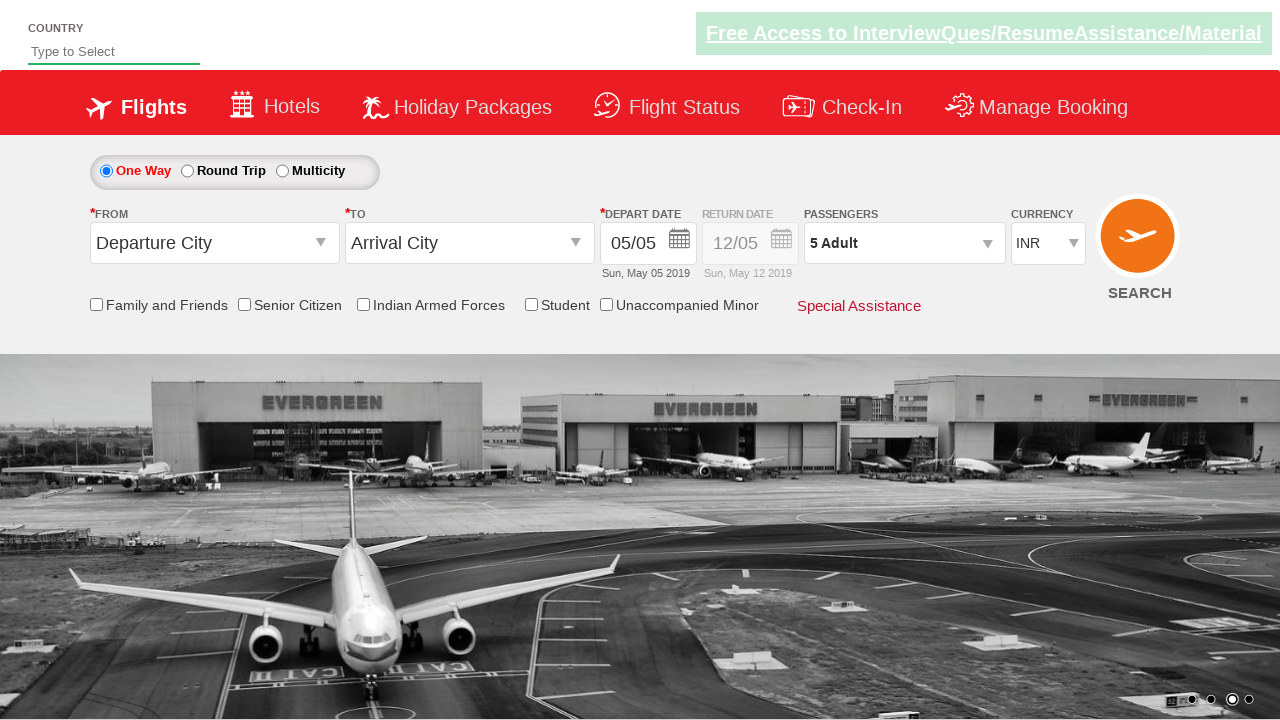

Retrieved updated passenger information text showing 5 adults
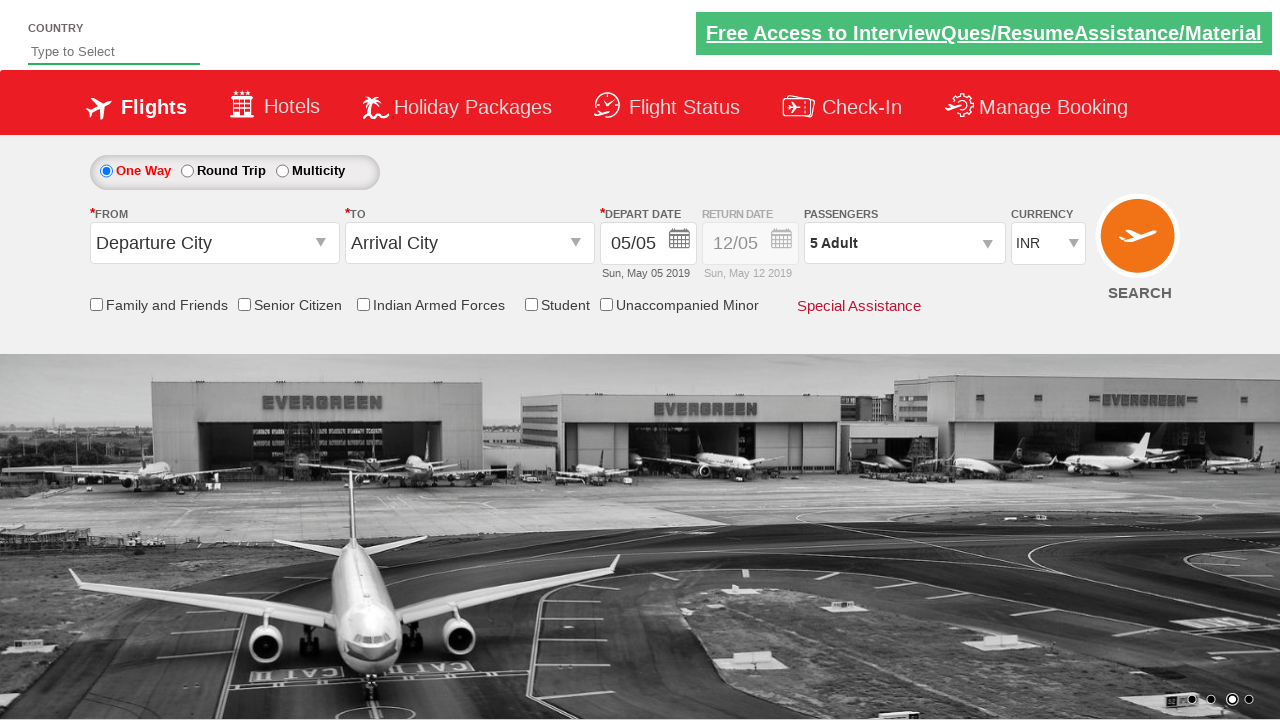

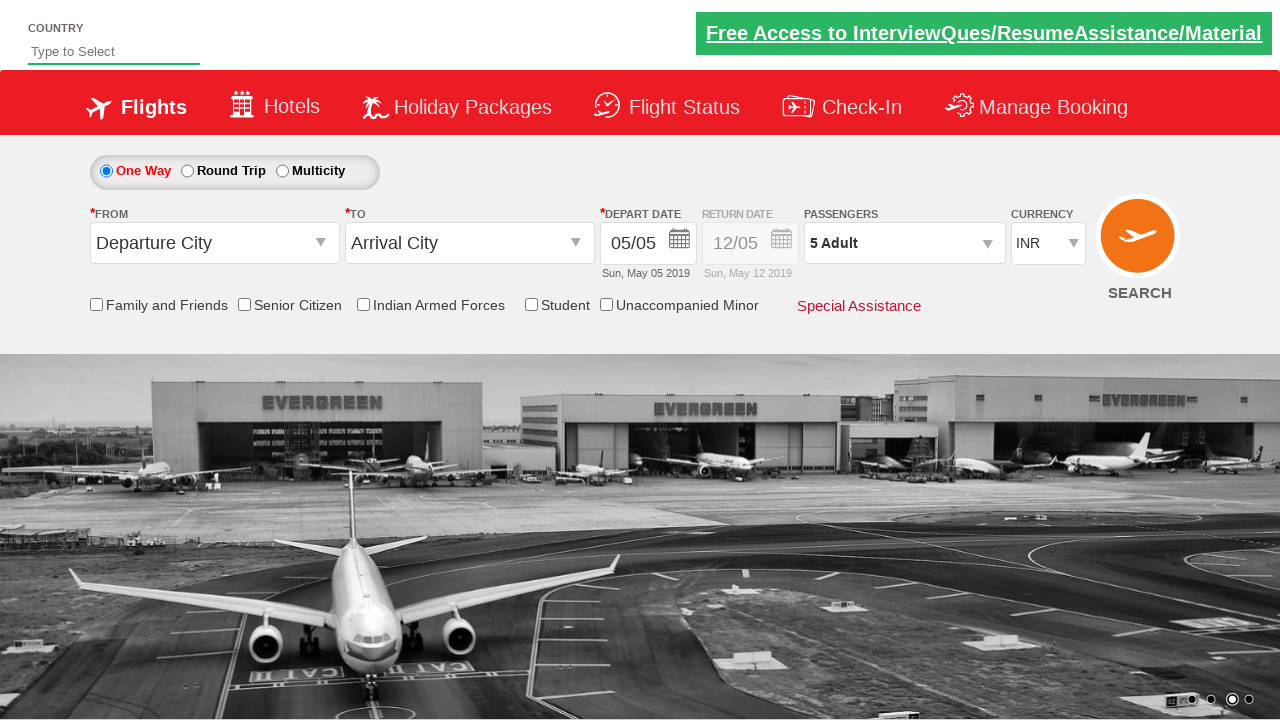